Tests clicking a button with a dynamic ID multiple times on a UI testing playground page, verifying that elements with dynamic IDs can still be located and interacted with

Starting URL: http://uitestingplayground.com/dynamicid

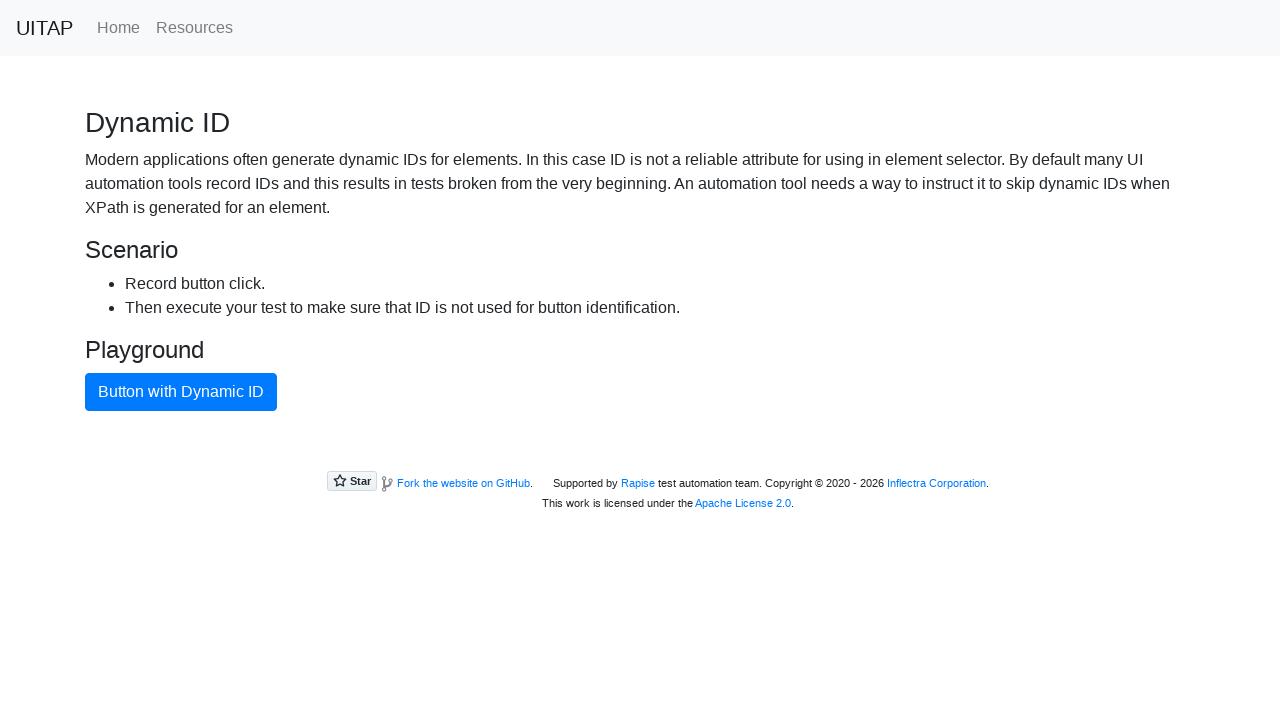

Clicked button with dynamic ID (first click) at (181, 392) on xpath=//button[text()='Button with Dynamic ID']
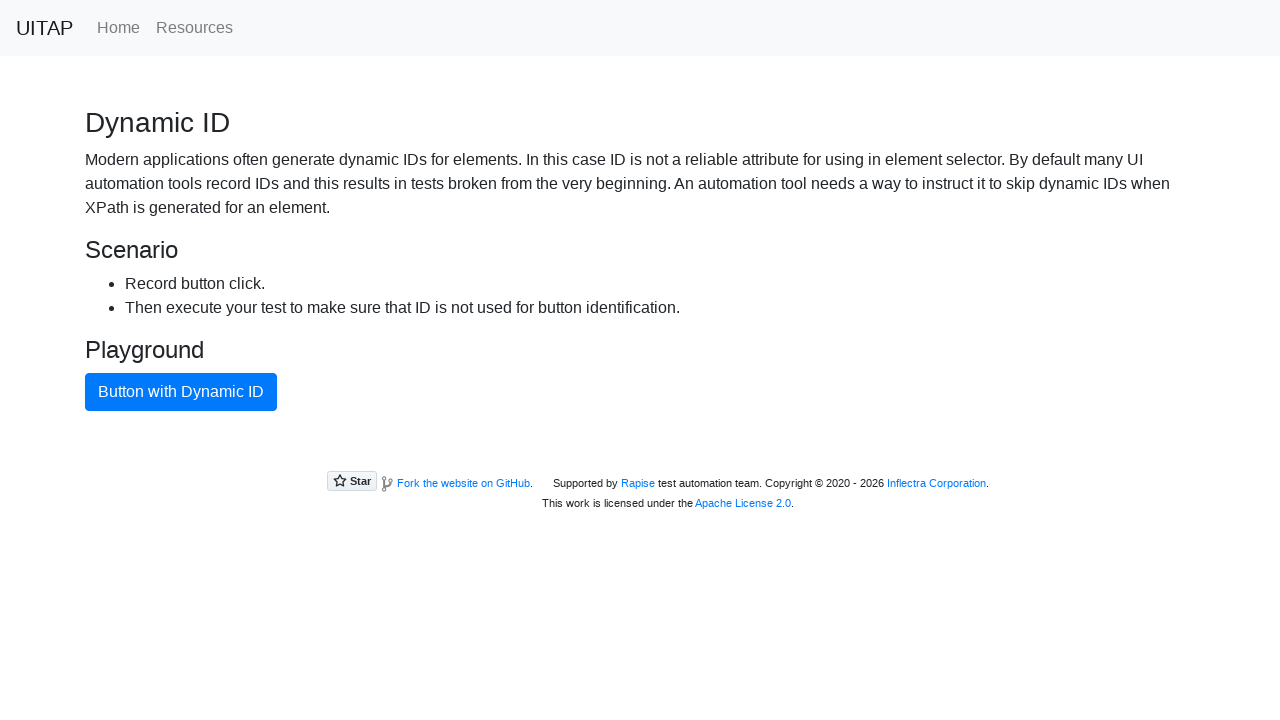

Clicked button with dynamic ID in loop iteration at (181, 392) on xpath=//button[text()='Button with Dynamic ID']
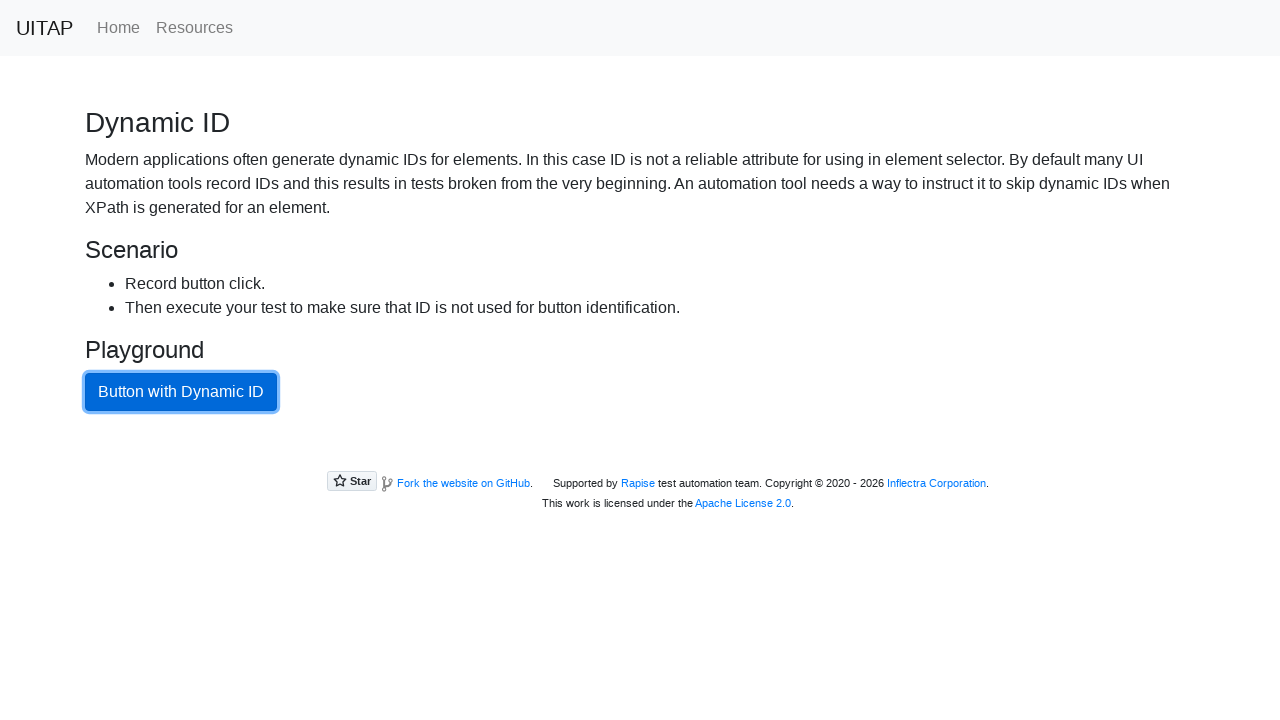

Clicked button with dynamic ID in loop iteration at (181, 392) on xpath=//button[text()='Button with Dynamic ID']
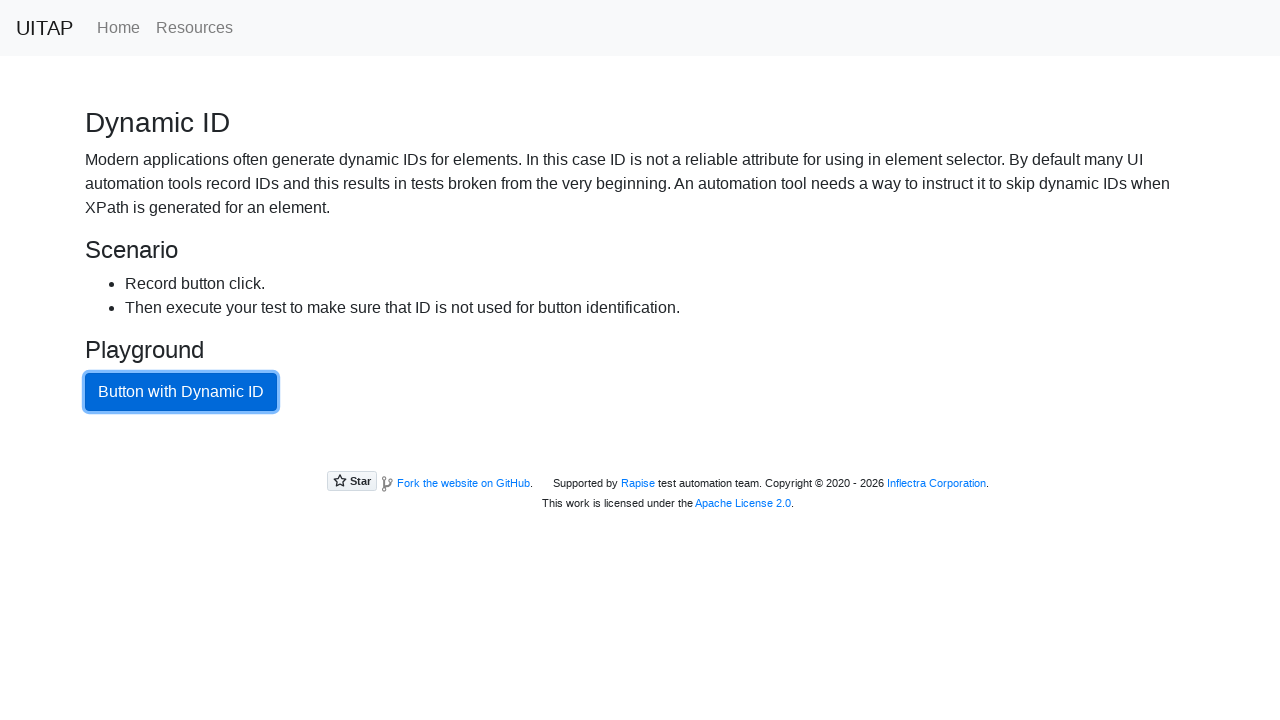

Clicked button with dynamic ID in loop iteration at (181, 392) on xpath=//button[text()='Button with Dynamic ID']
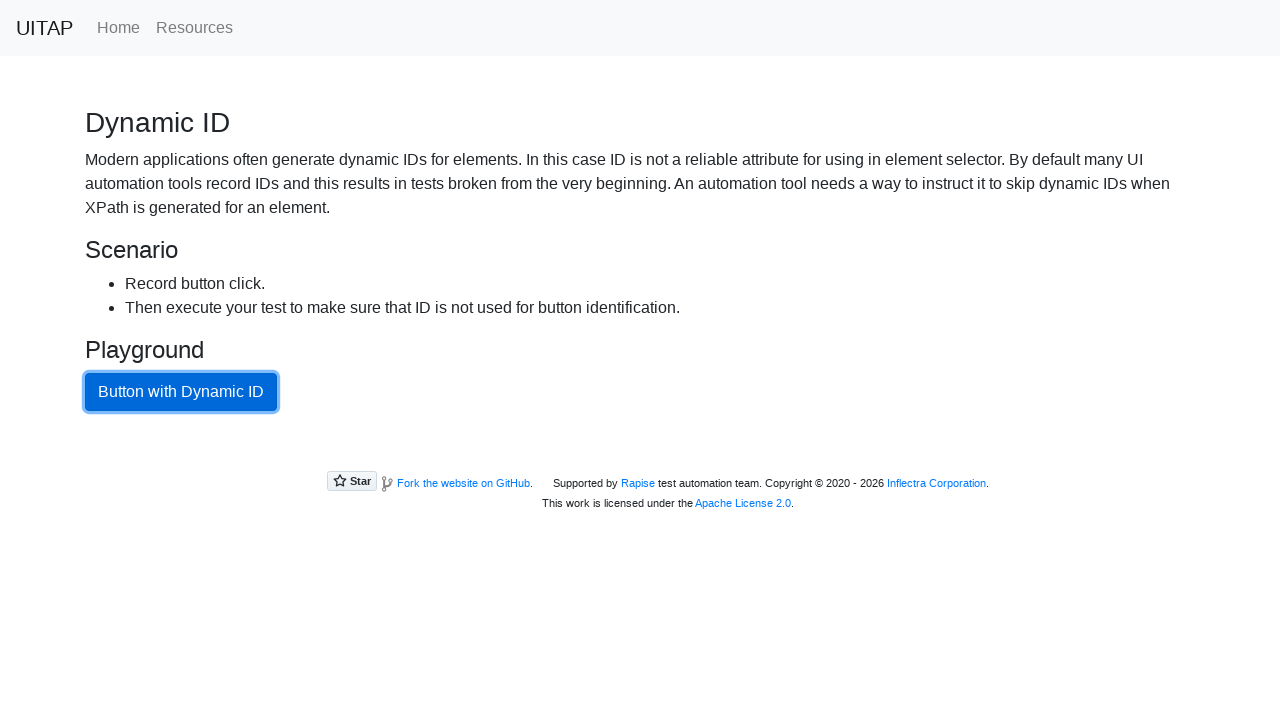

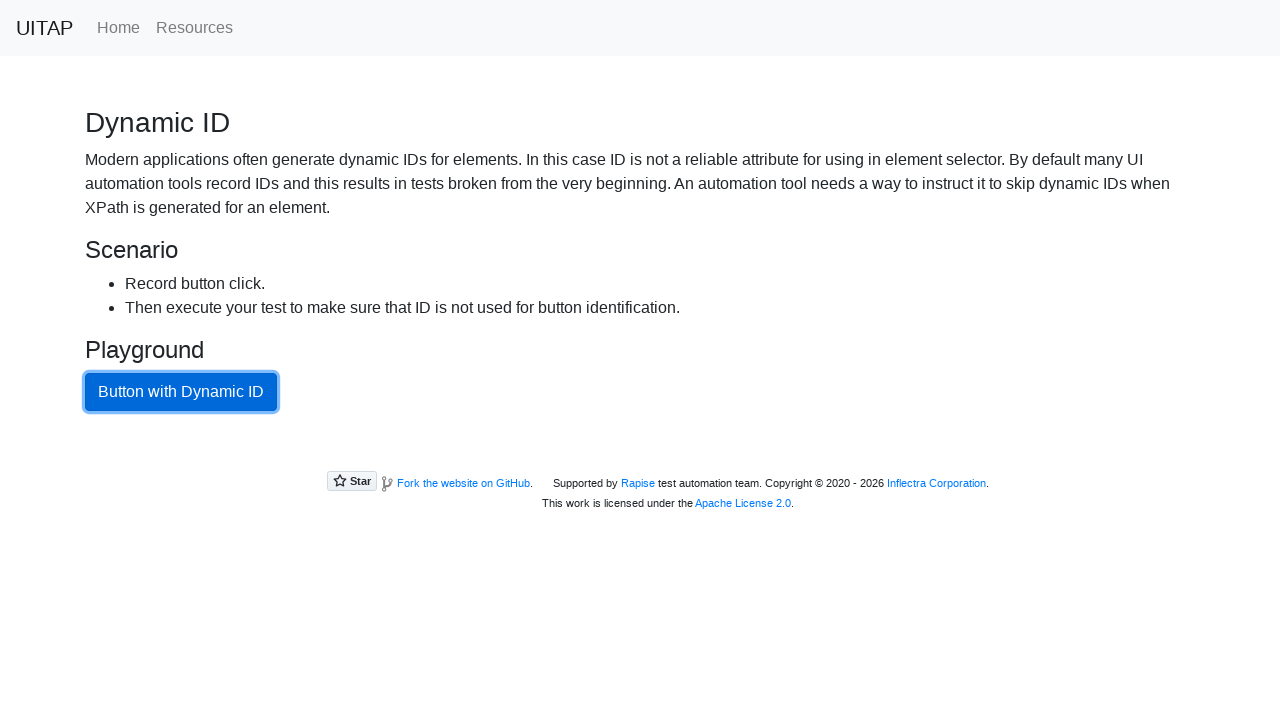